Tests dropdown selection functionality by selecting an option from a dropdown menu using its value attribute

Starting URL: https://rahulshettyacademy.com/AutomationPractice/

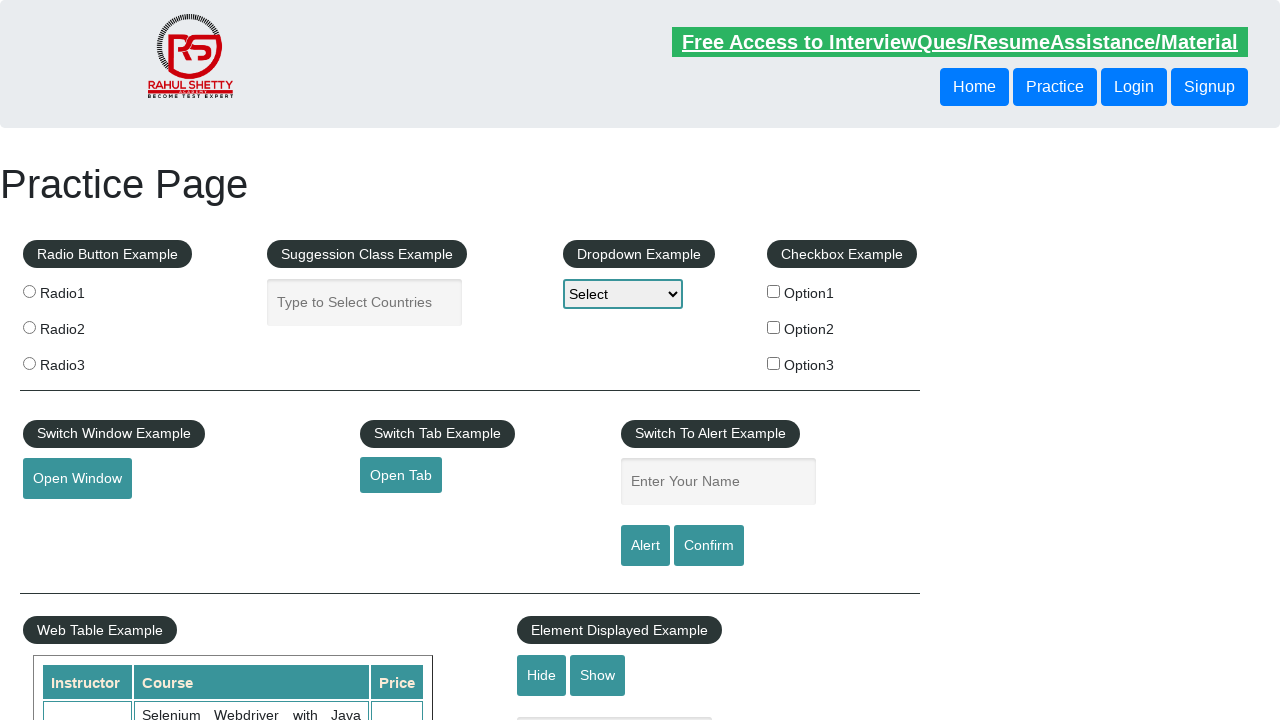

Navigated to AutomationPractice page
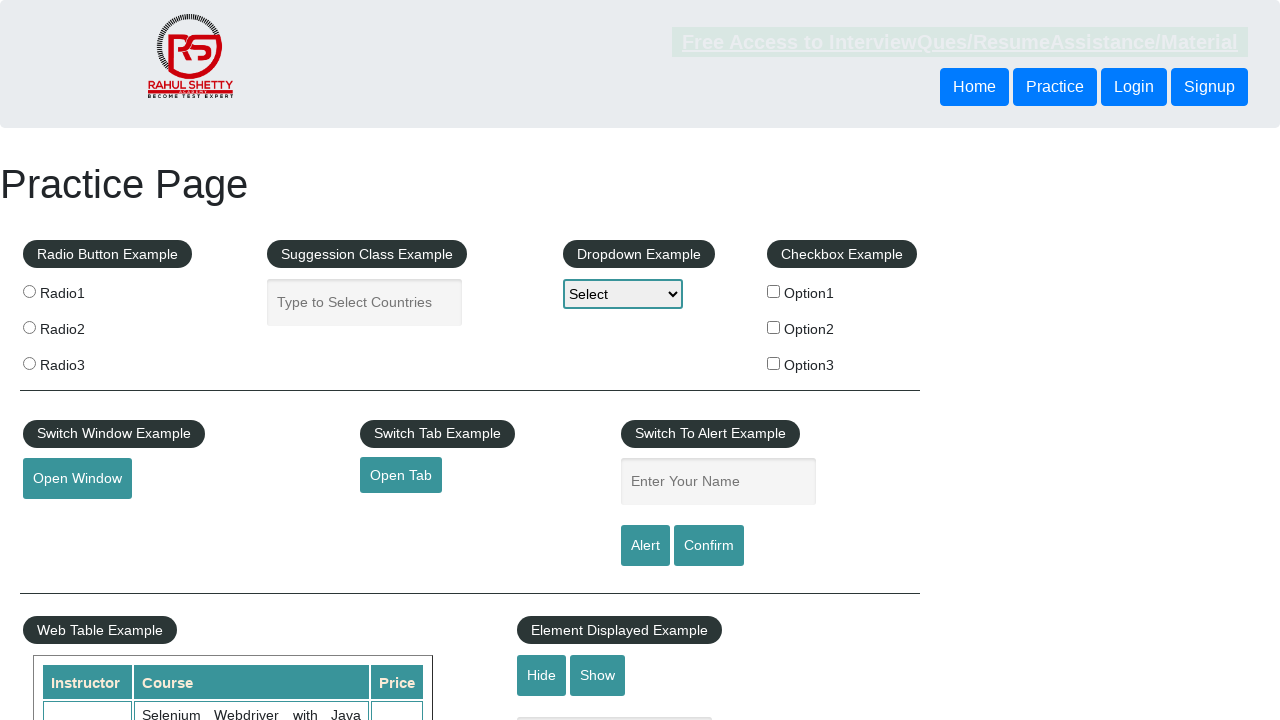

Selected option3 from dropdown menu using value attribute on #dropdown-class-example
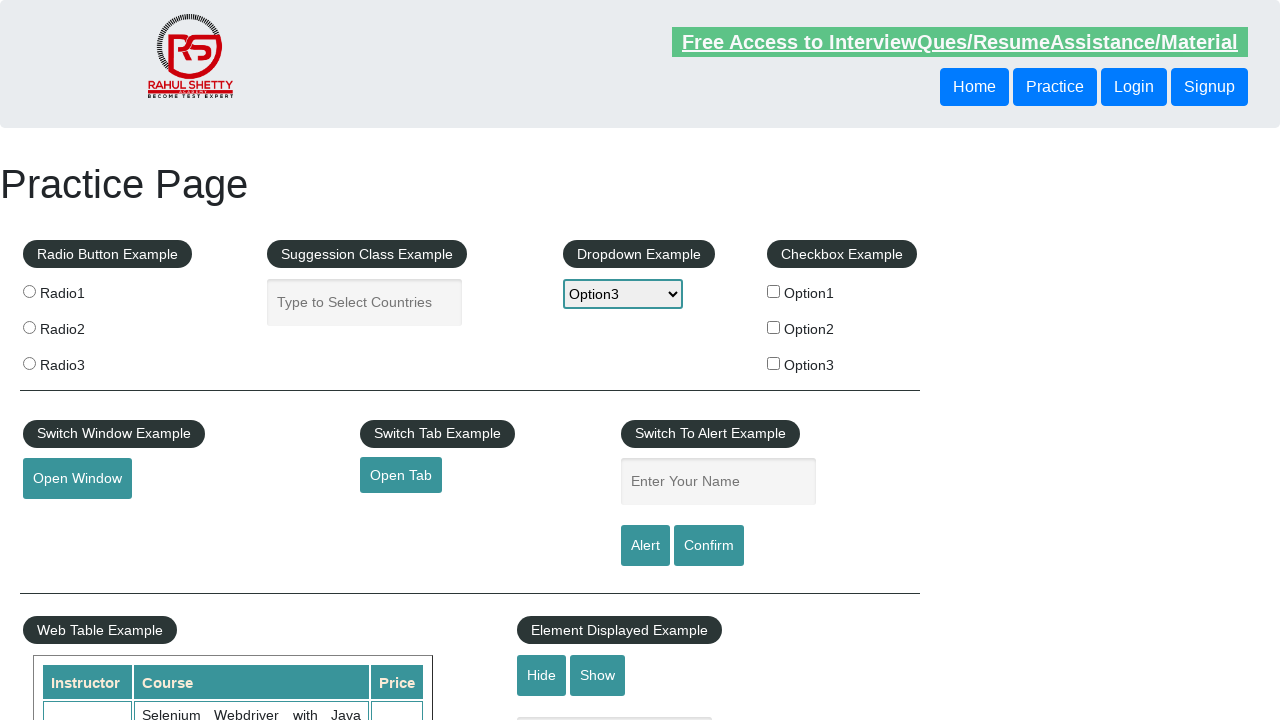

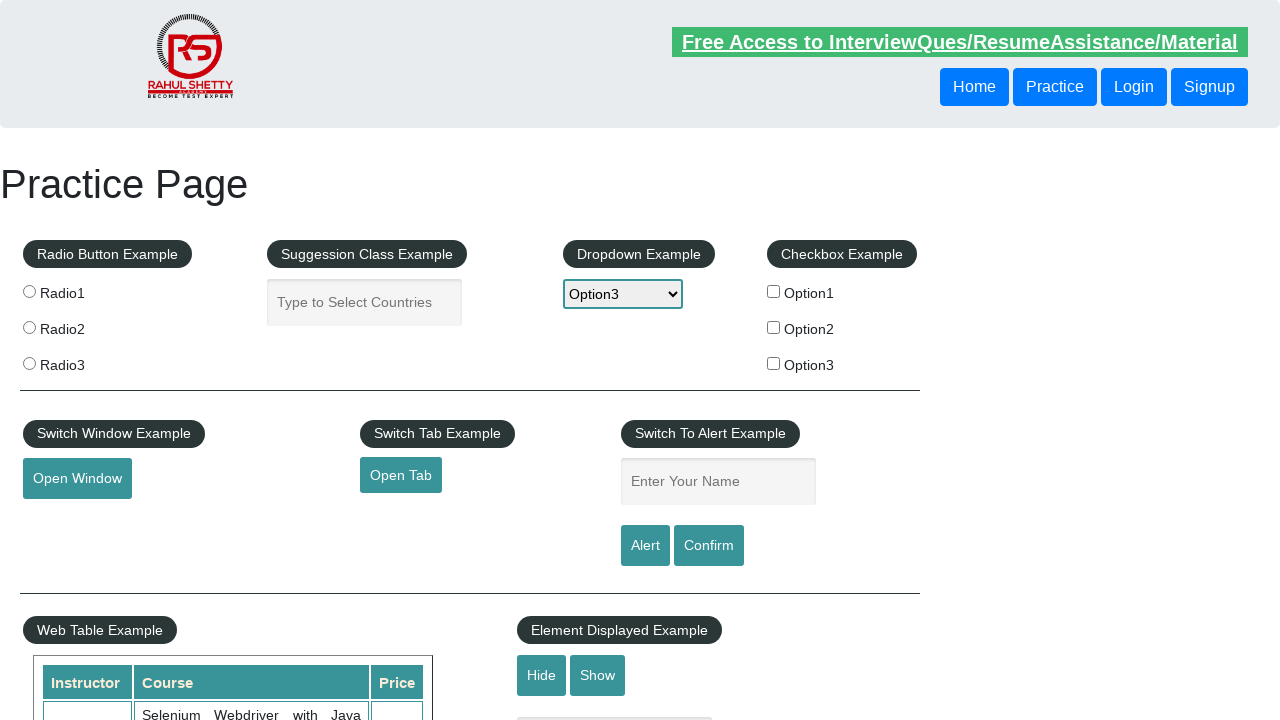